Tests popup/dialog handling on a sandbox automation practice website by clicking on Popups section, handling a confirm dialog, and verifying the result text.

Starting URL: https://automatenow.io/sandbox-automation-testing-practice-website/

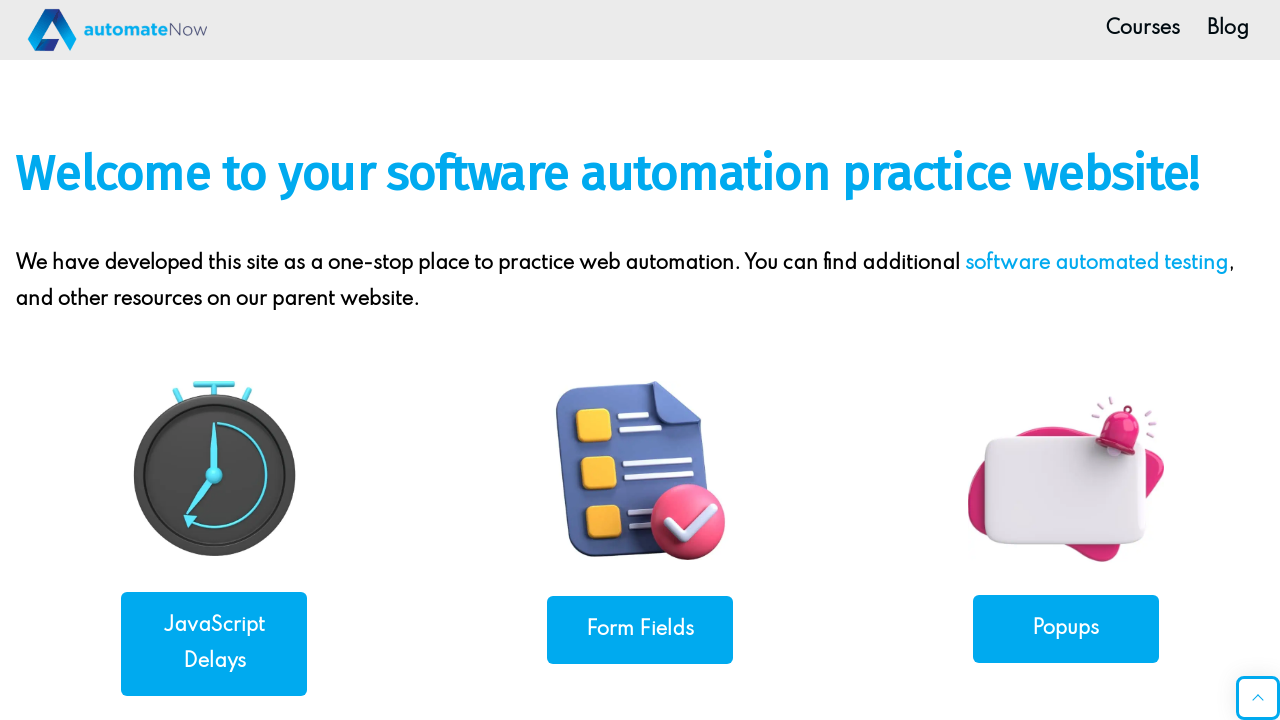

Navigated to sandbox automation testing practice website
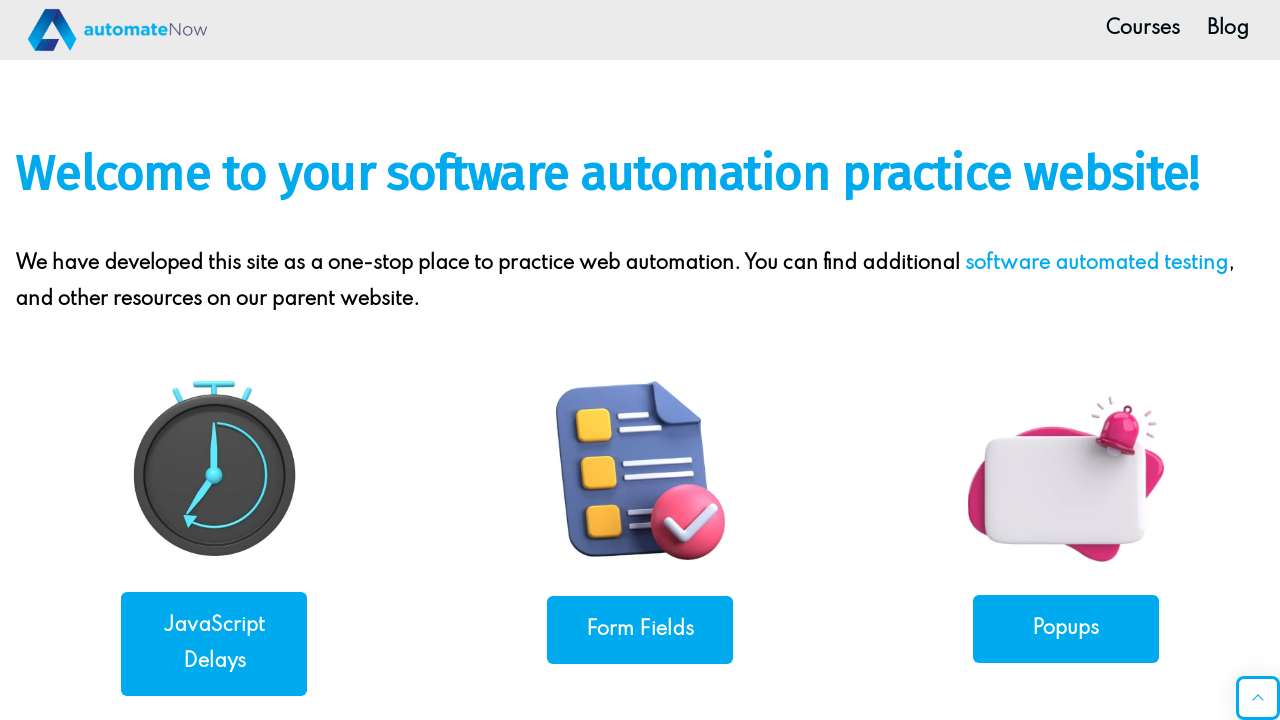

Clicked on Popups section at (1066, 628) on text=Popups
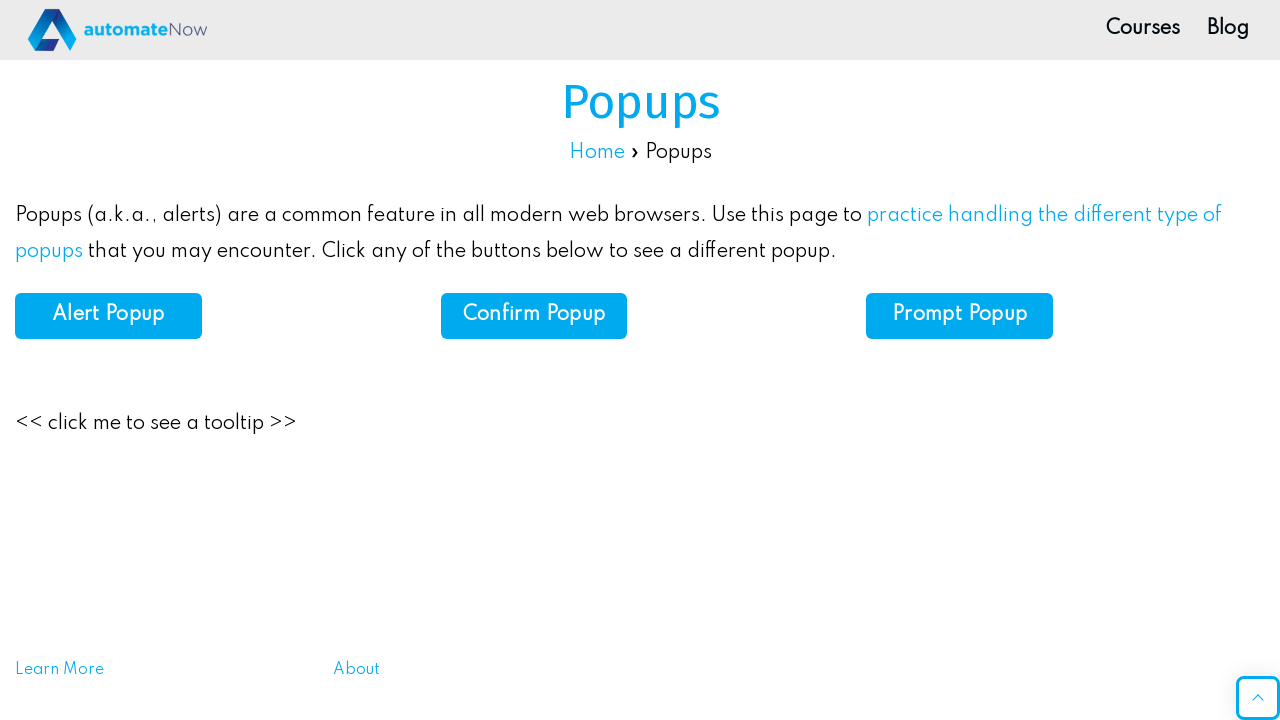

Set up dialog handler to dismiss confirm dialogs
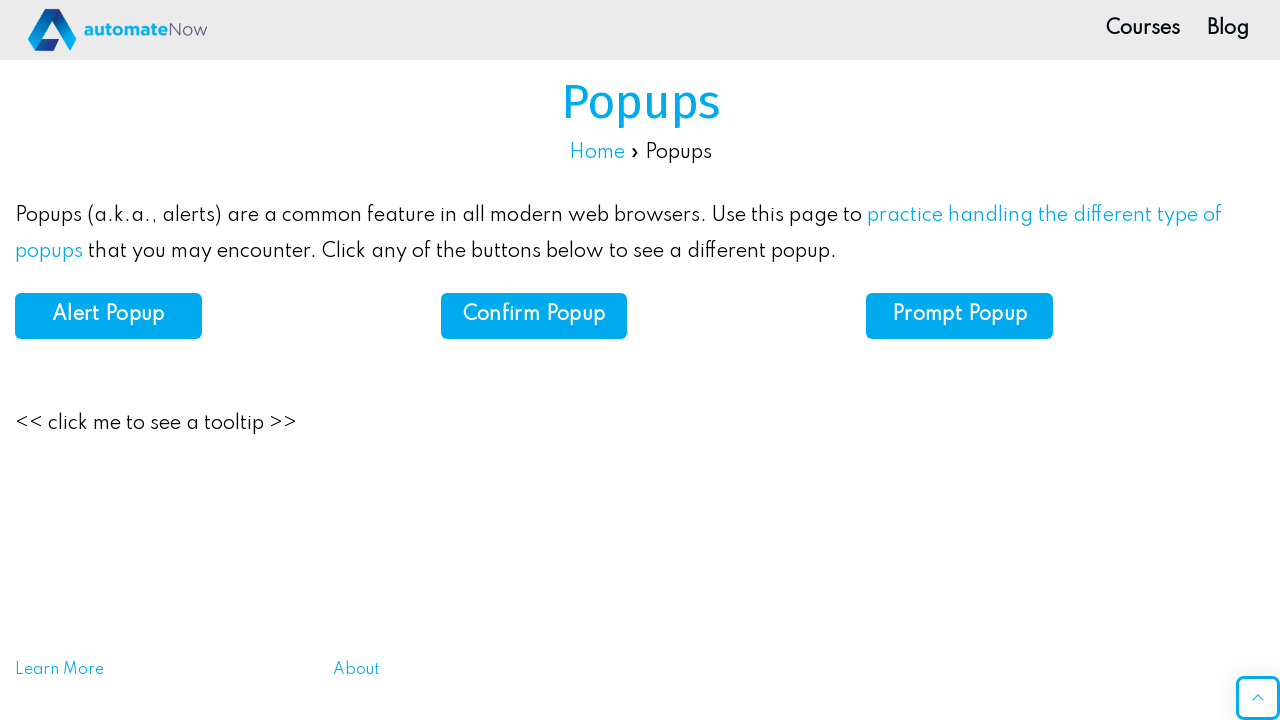

Clicked on Confirm Popup button to trigger the dialog at (534, 315) on text=Confirm Popup
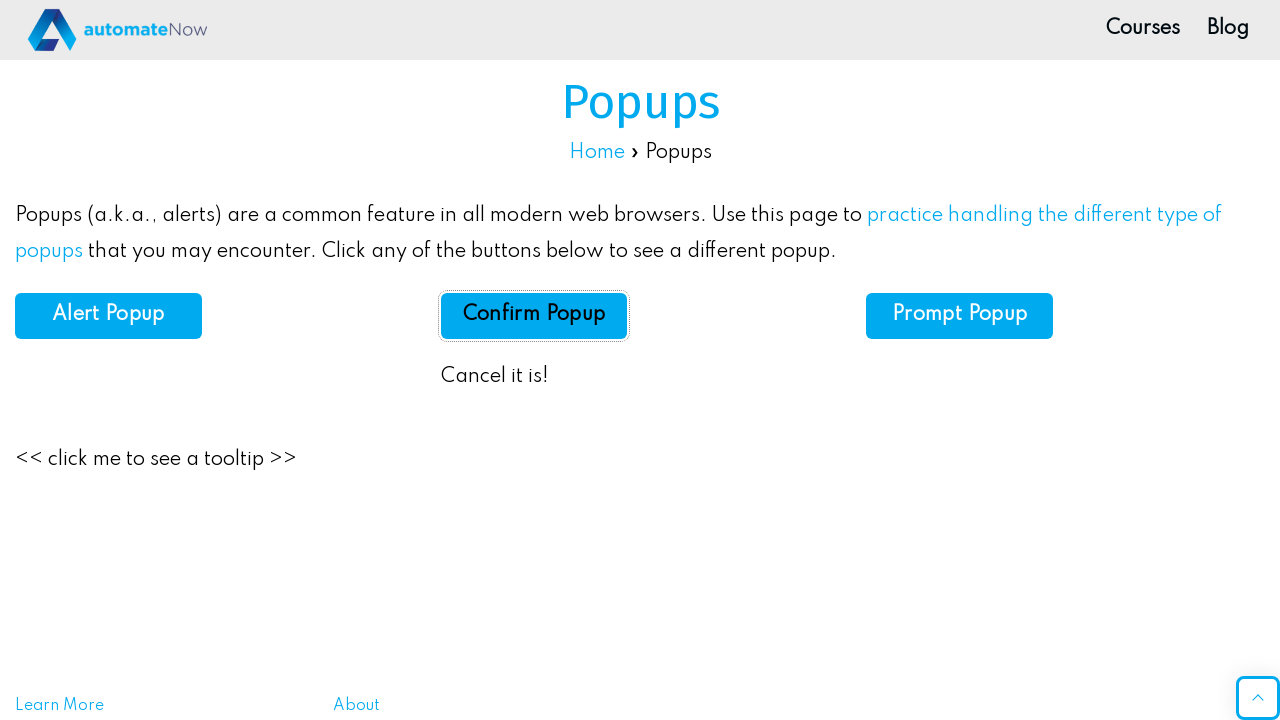

Confirm result element loaded
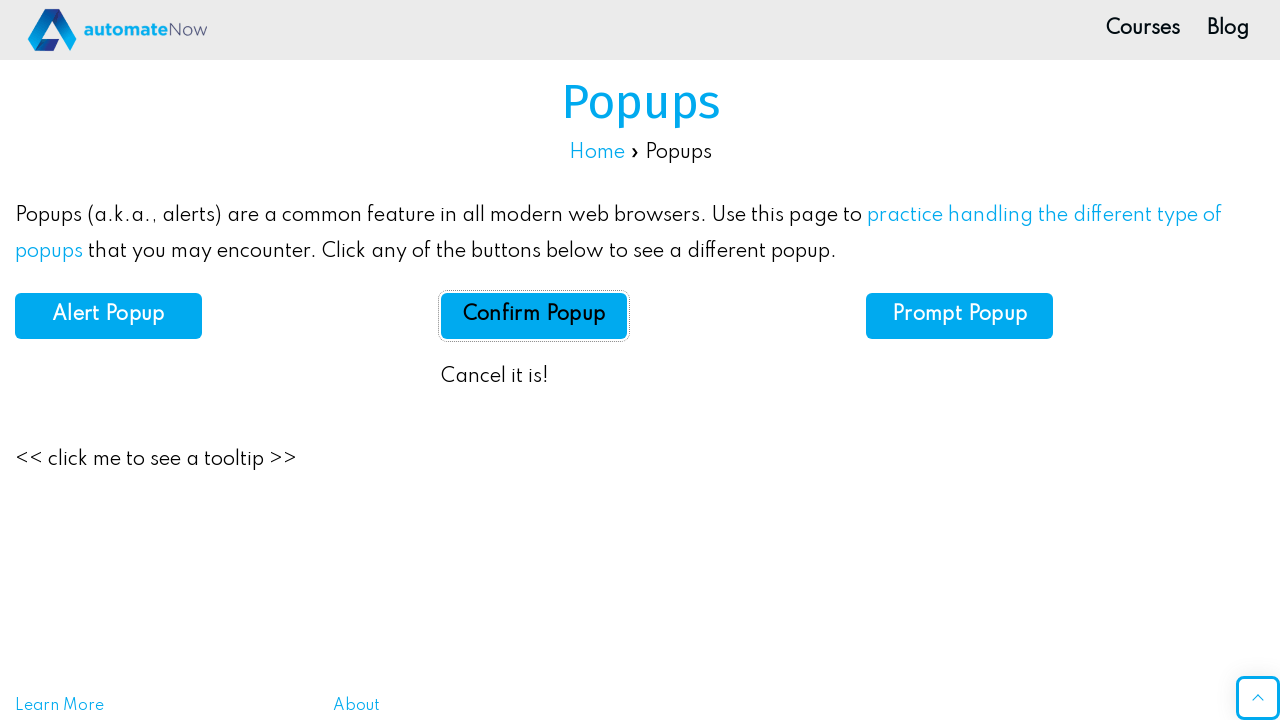

Retrieved confirm result text: Cancel it is!
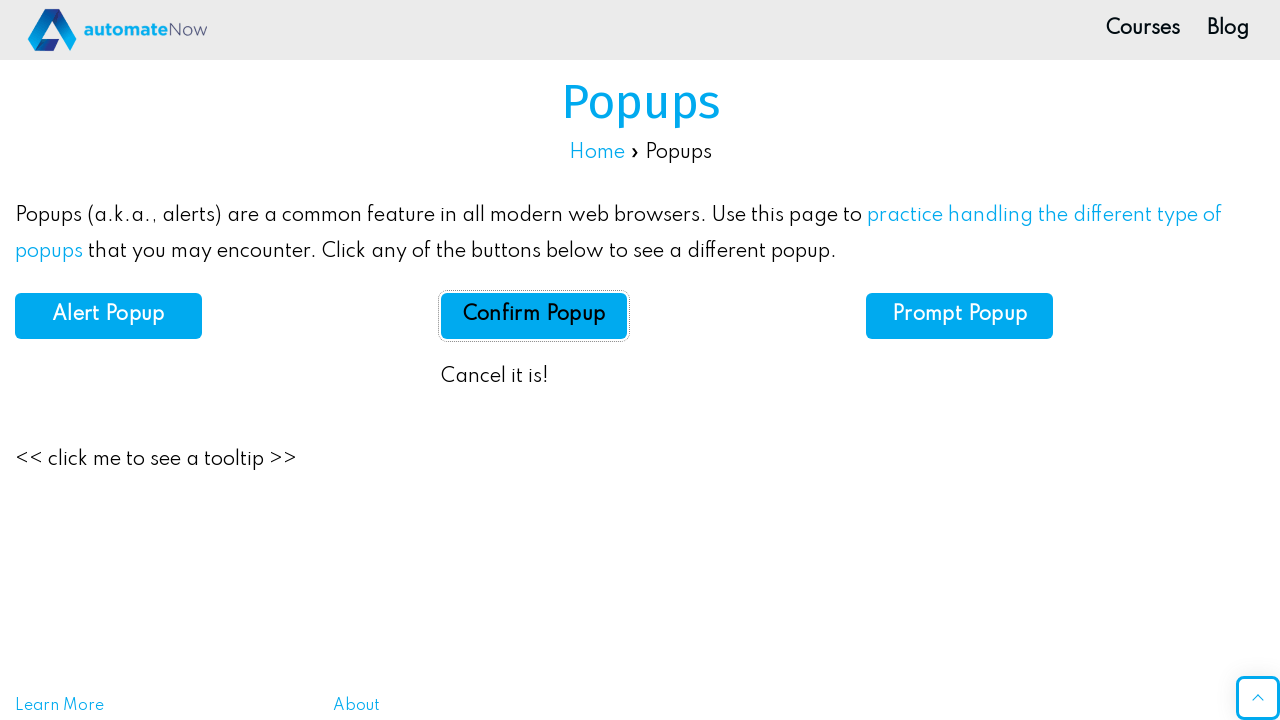

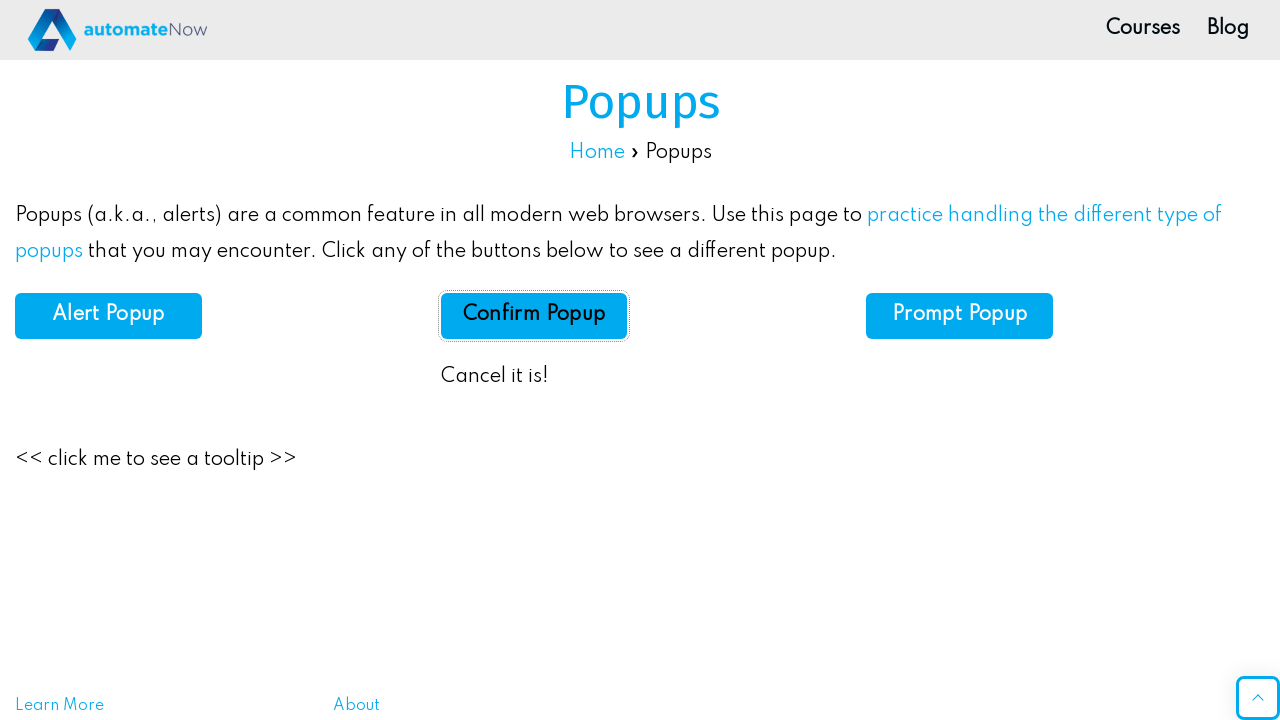